Tests drag and drop functionality by dragging column A to column B using low-level mouse actions and verifying the columns swap their content

Starting URL: https://the-internet.herokuapp.com/drag_and_drop

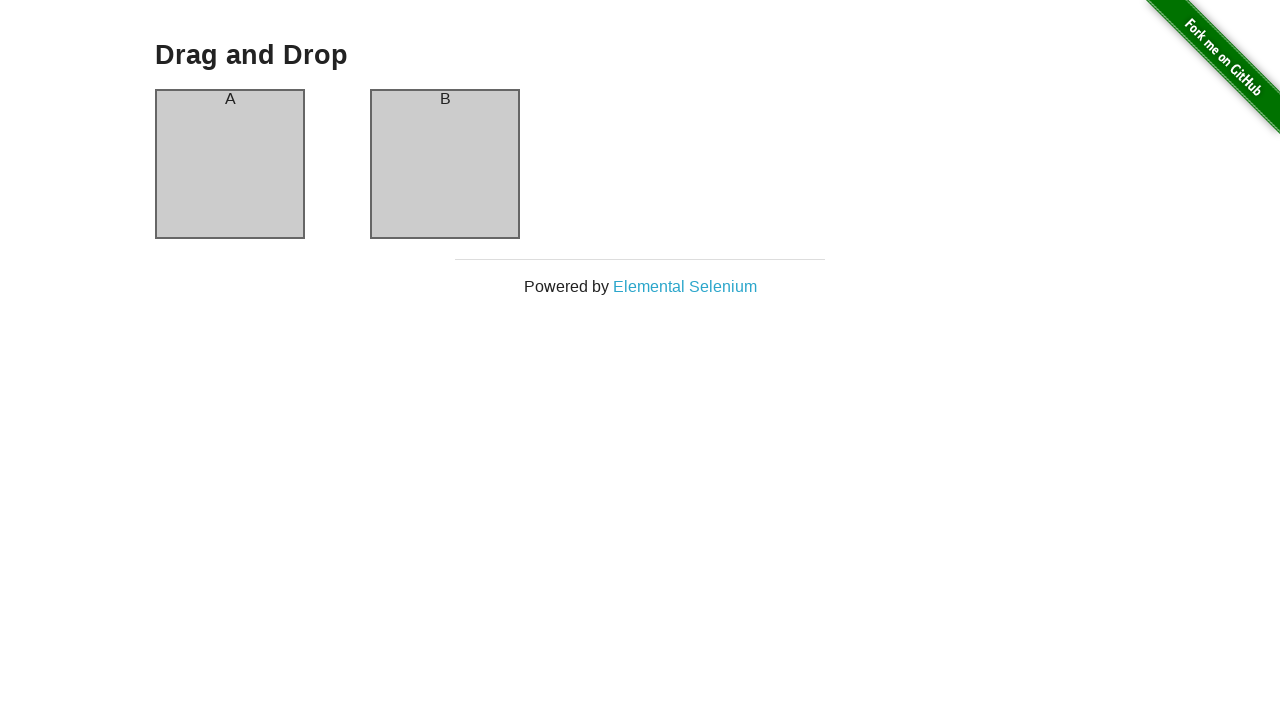

Waited for column A element to load
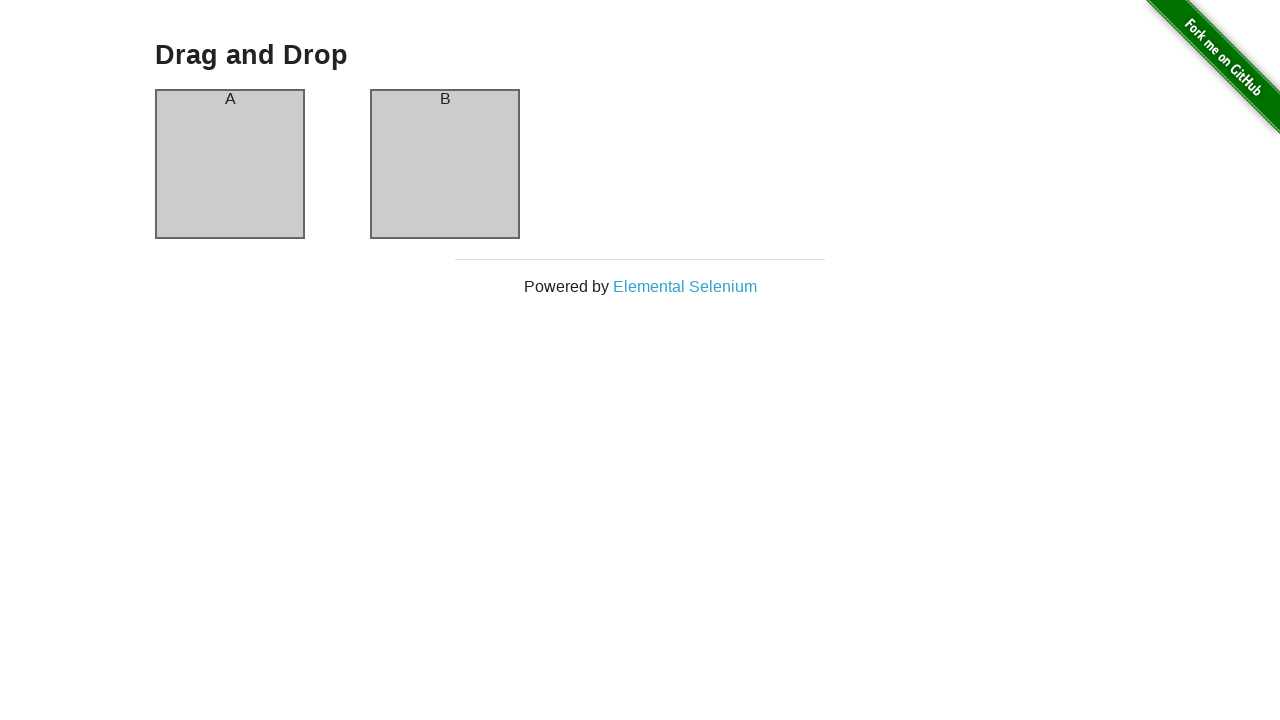

Waited for column B element to load
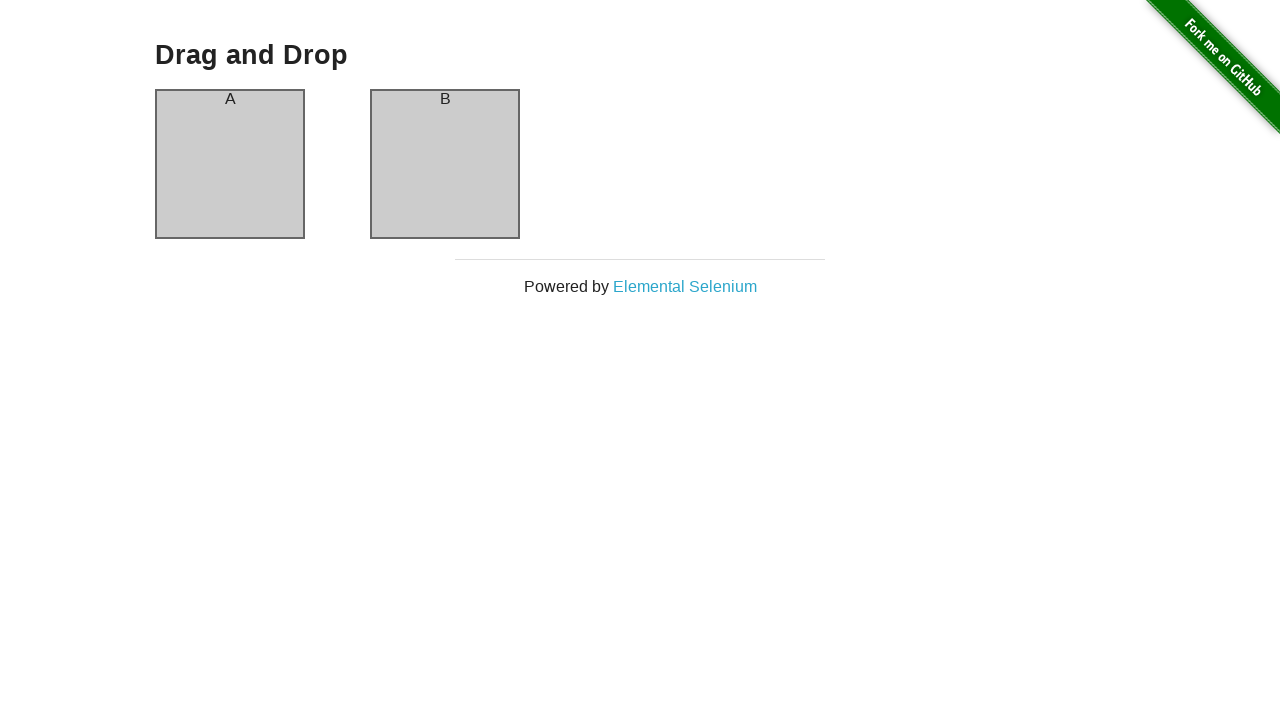

Located column A element
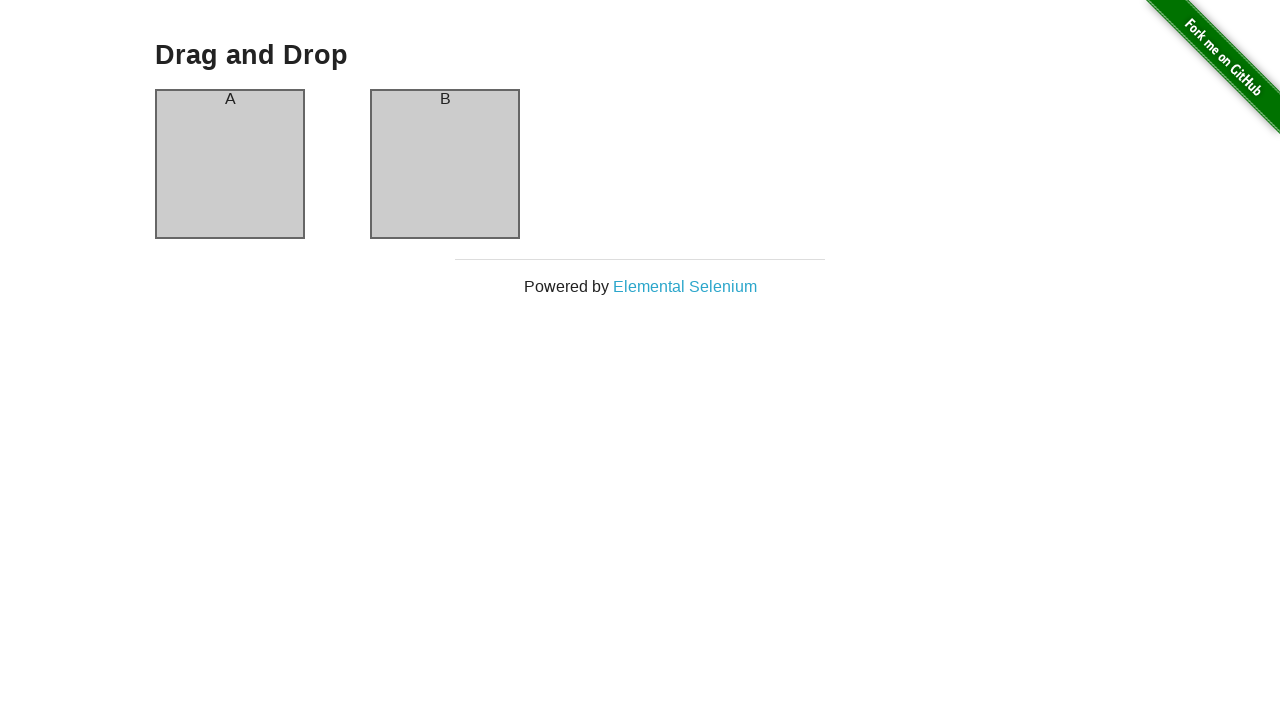

Located column B element
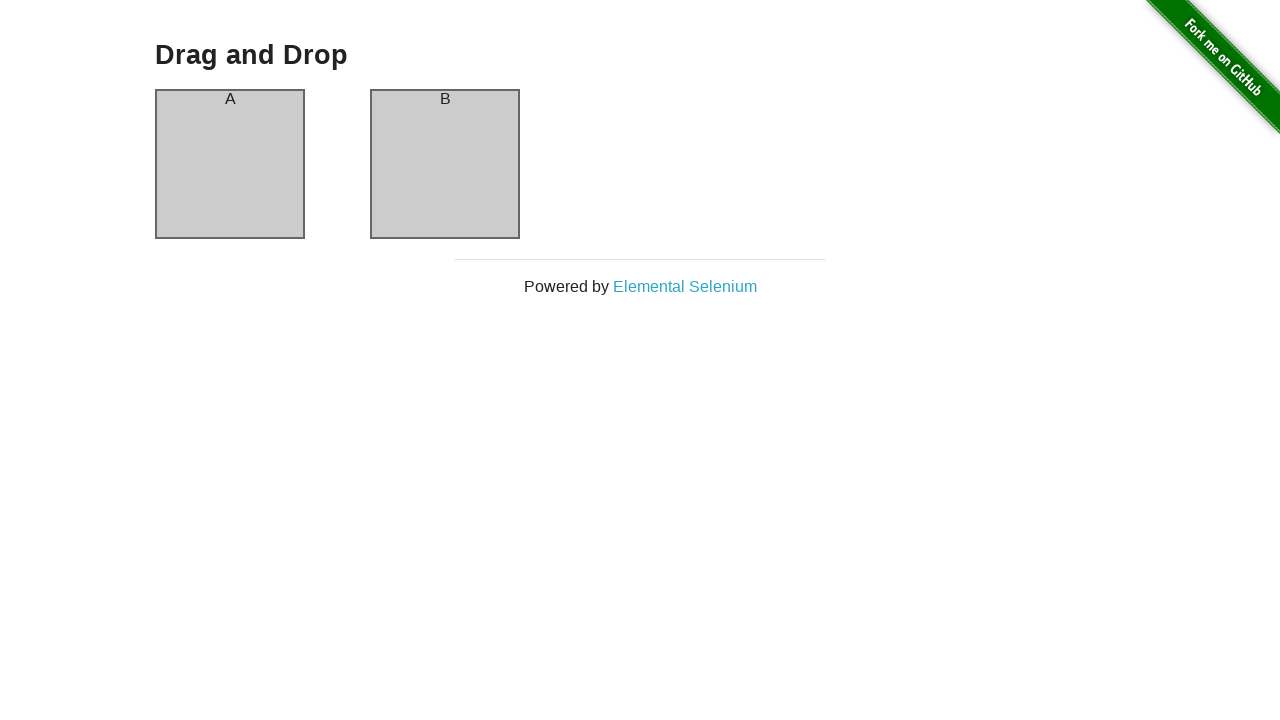

Dragged column A to column B at (445, 164)
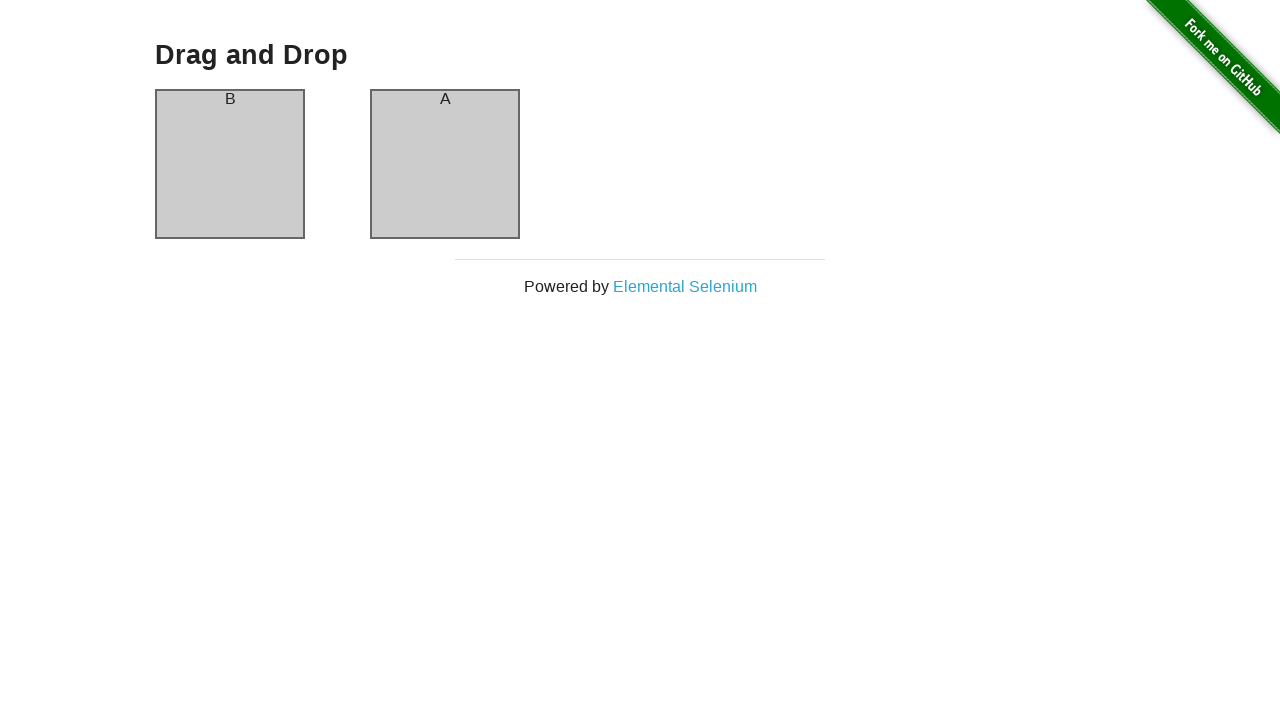

Verified column A now contains 'B' after swap
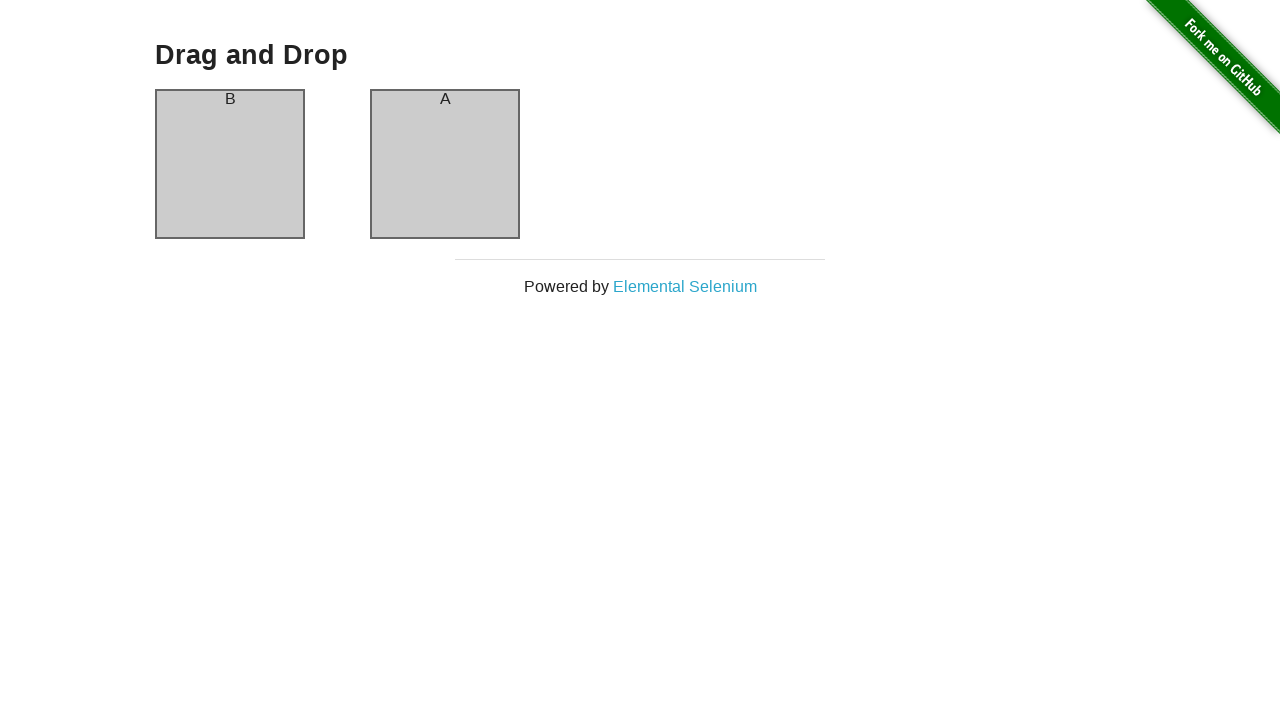

Verified column B now contains 'A' after swap - drag and drop successful
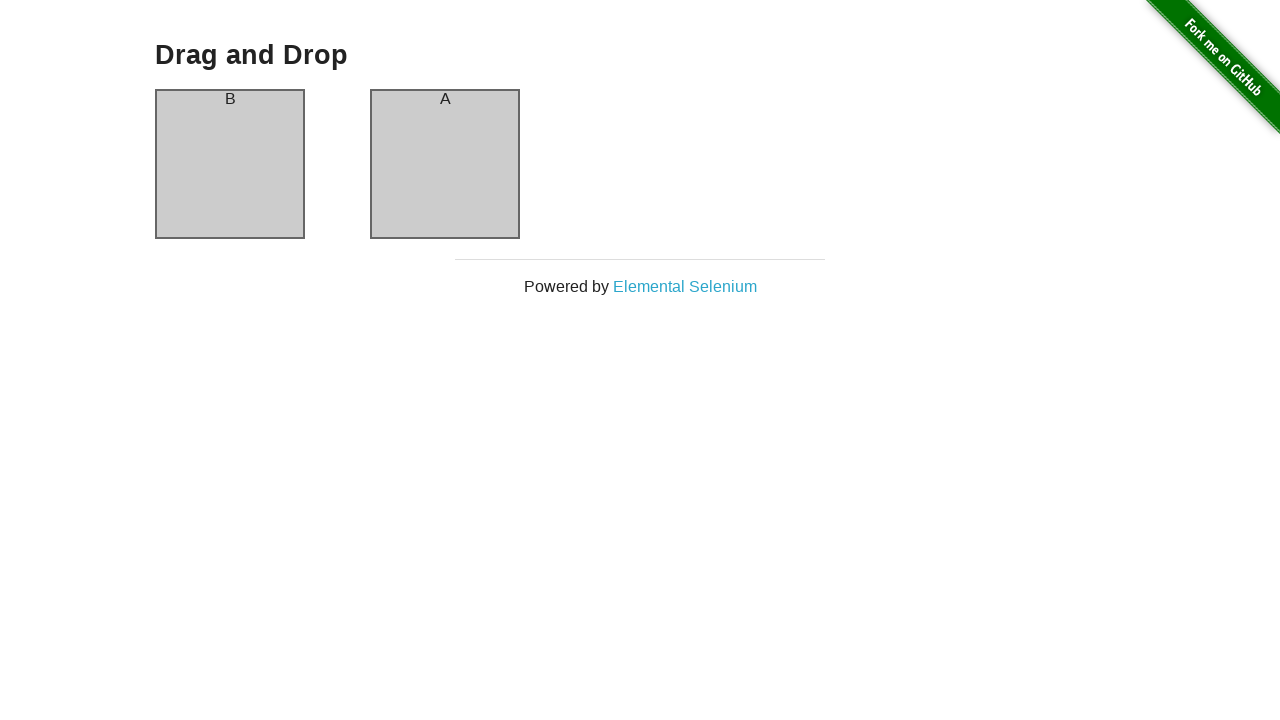

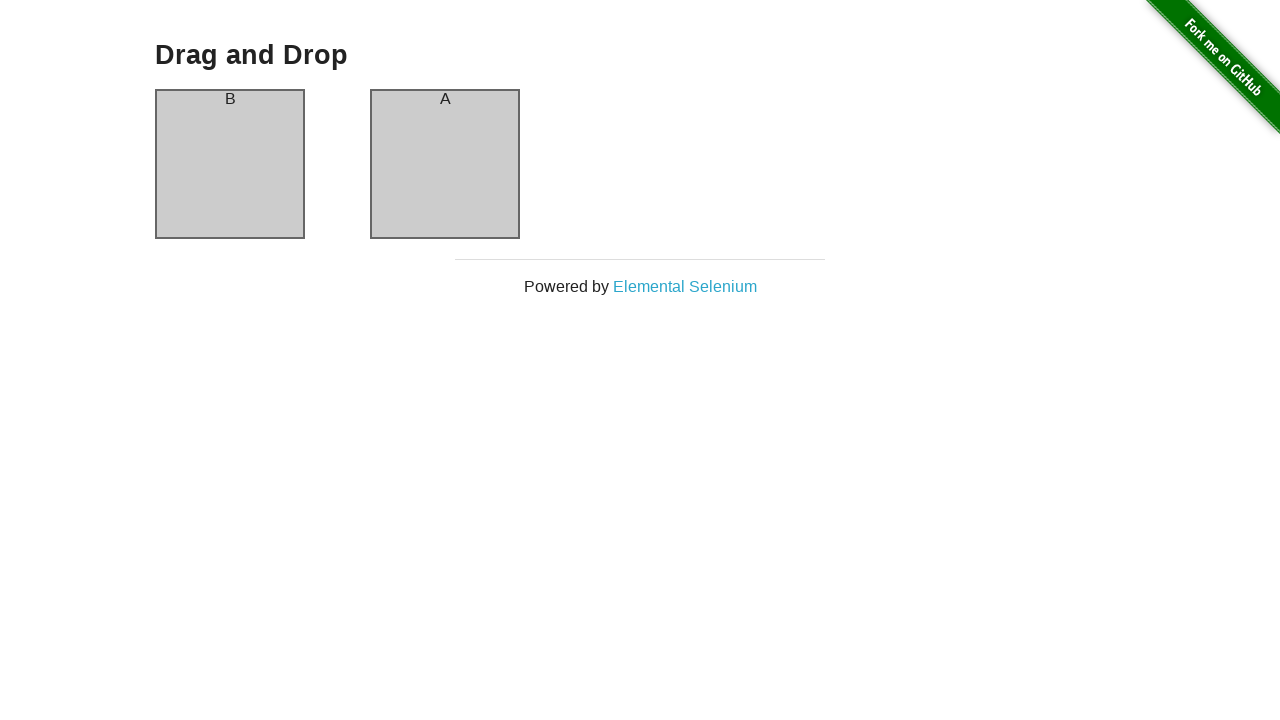